Tests state dropdown functionality by selecting multiple states (Illinois, Virginia, California) and verifying the final selected option is California

Starting URL: https://practice.cydeo.com/dropdown

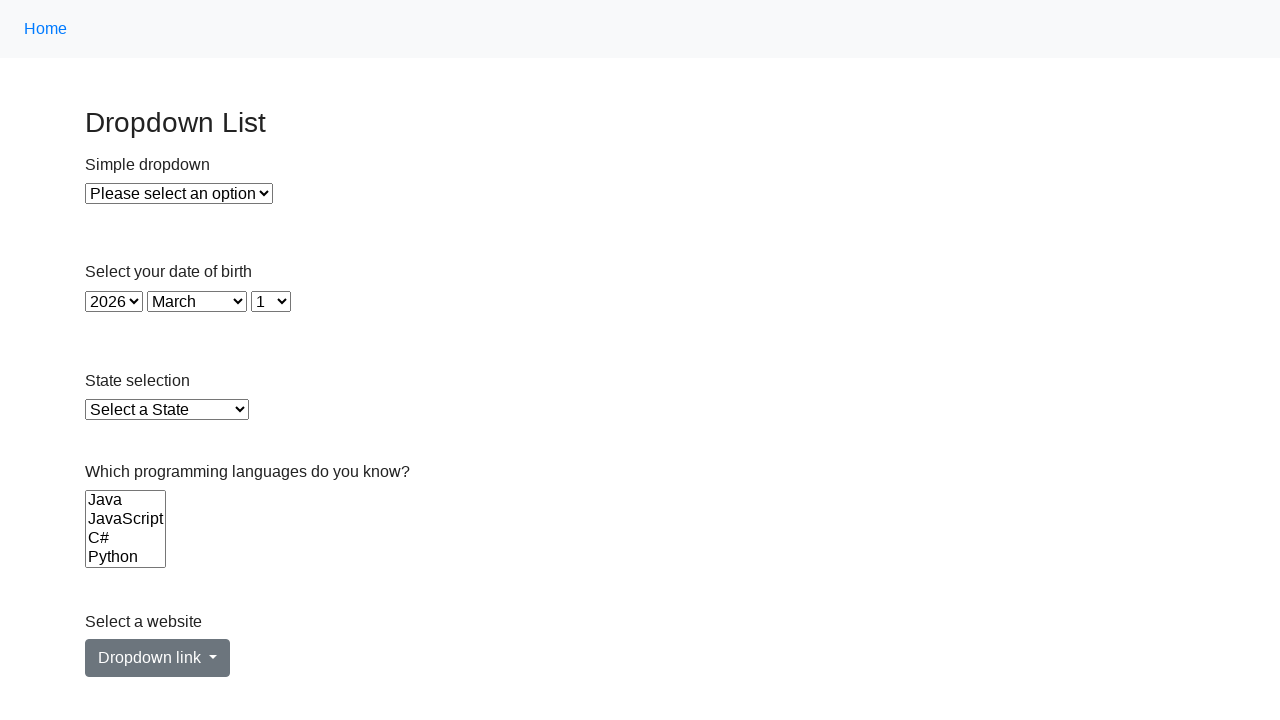

Selected Illinois from state dropdown by visible text on select#state
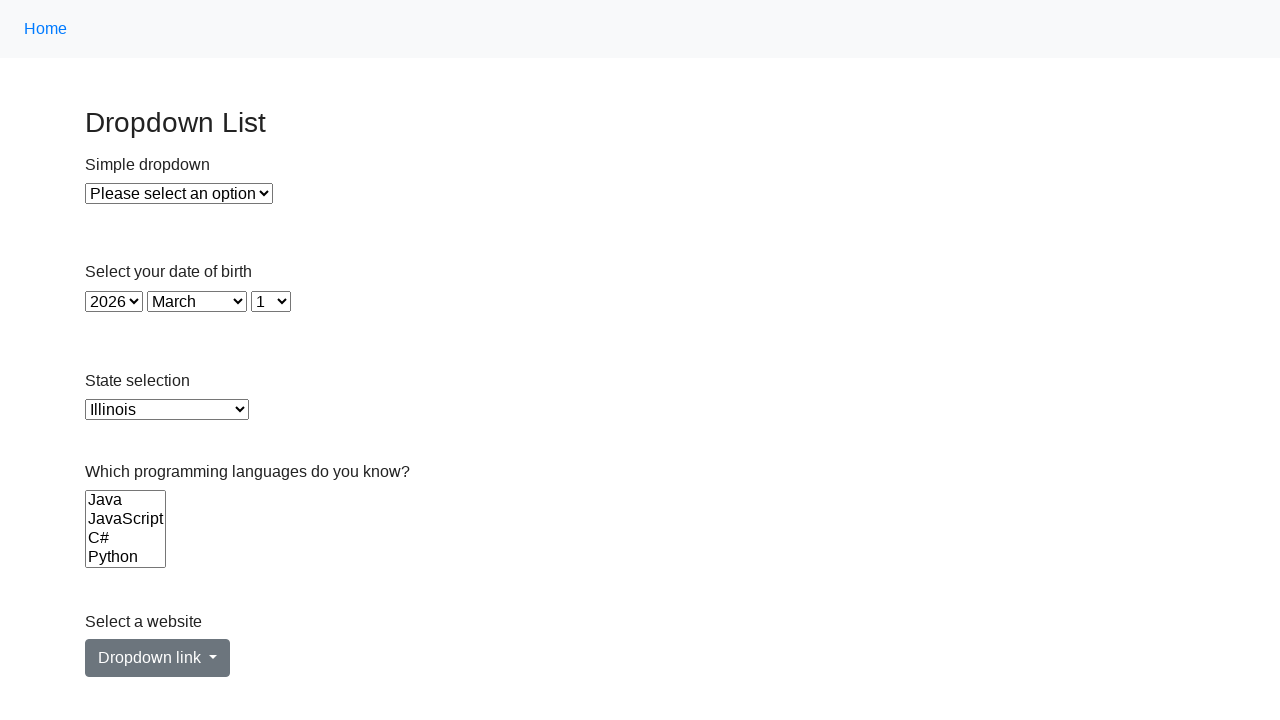

Selected Virginia from state dropdown by value on select#state
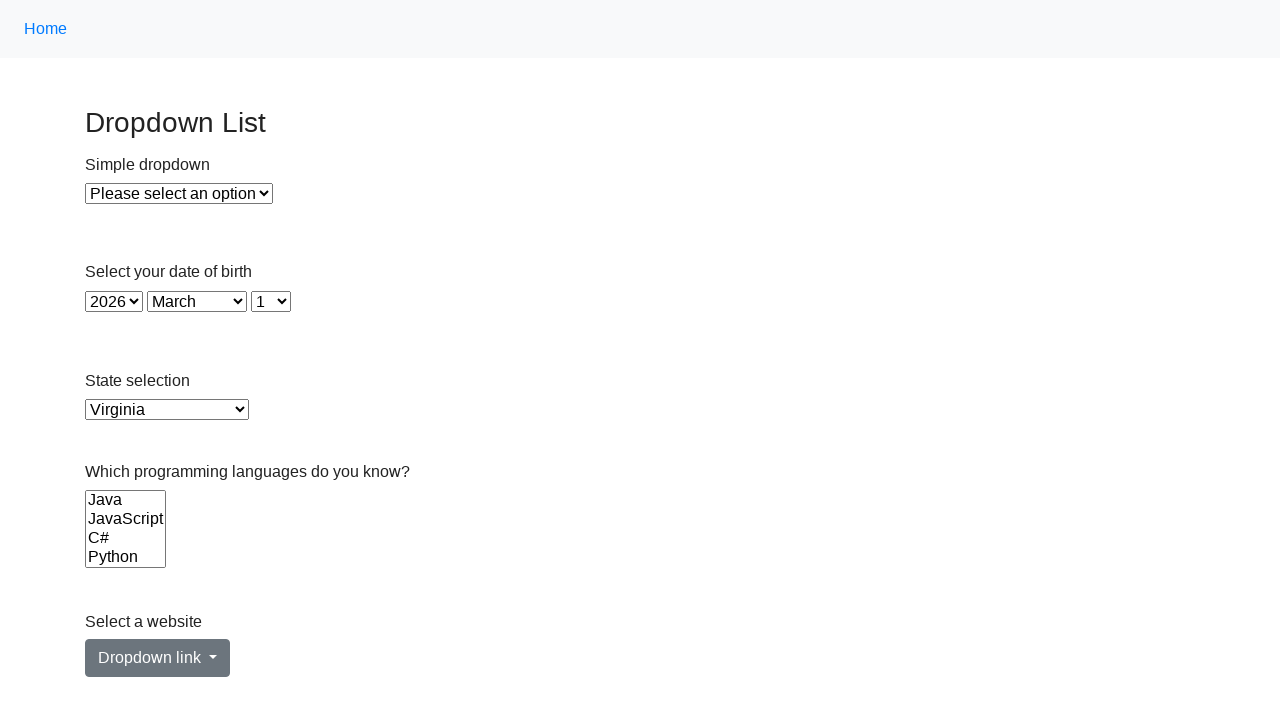

Selected California from state dropdown by index 5 on select#state
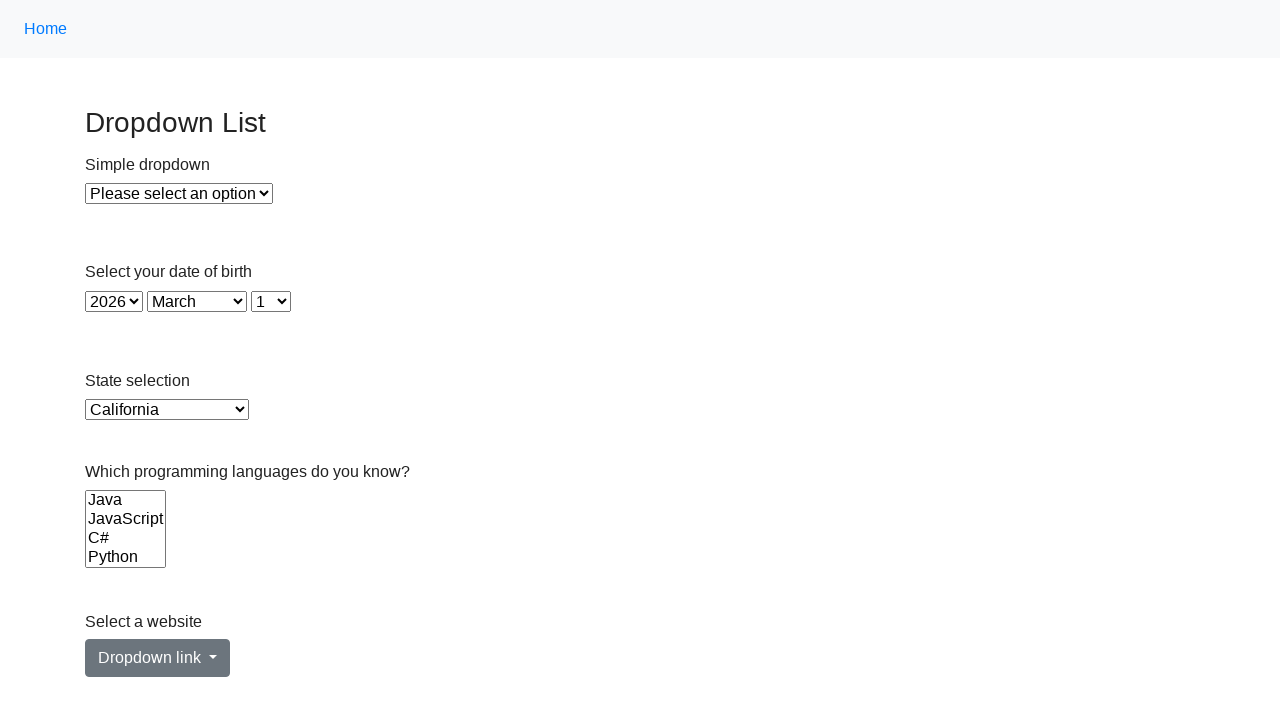

Retrieved selected option value from state dropdown
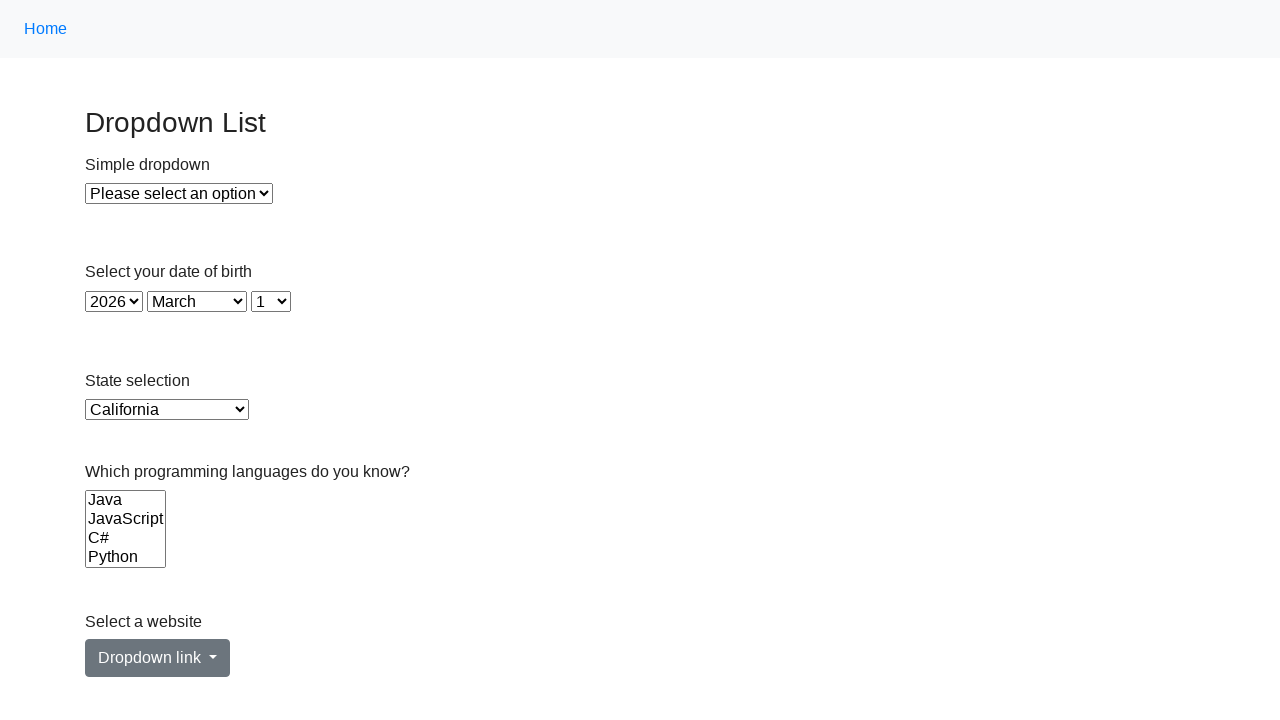

Verified California is the final selected option
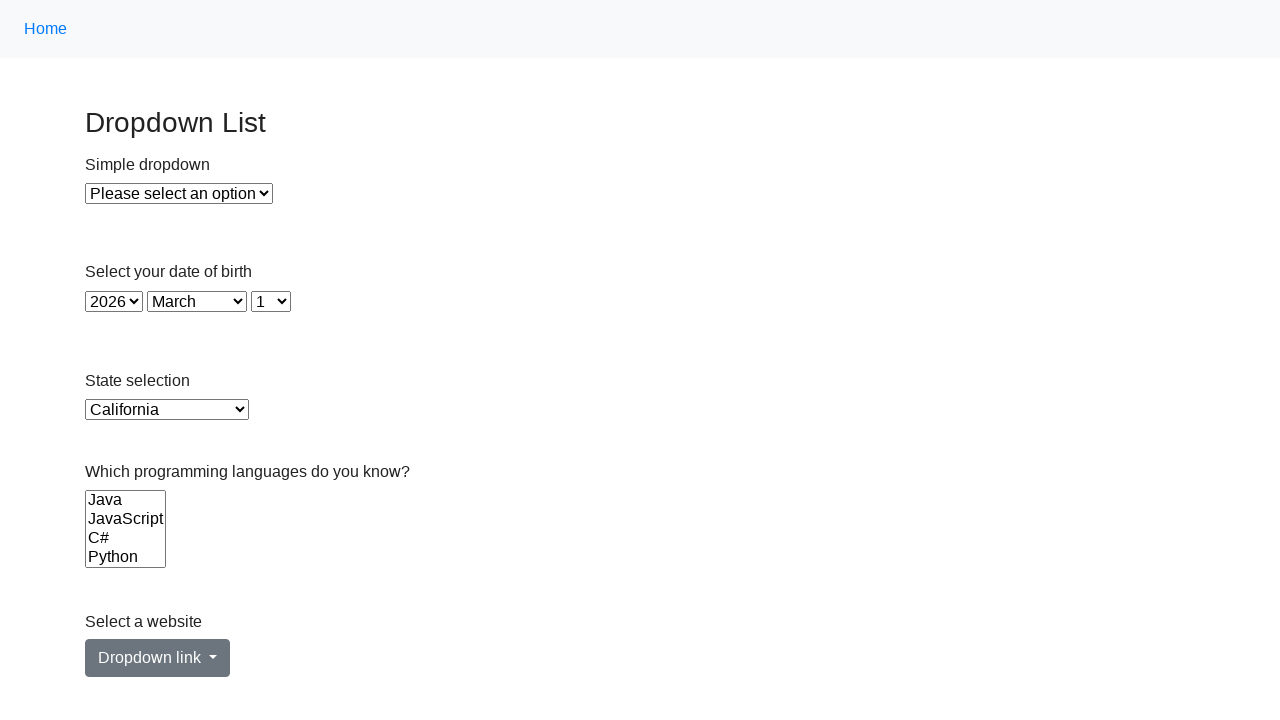

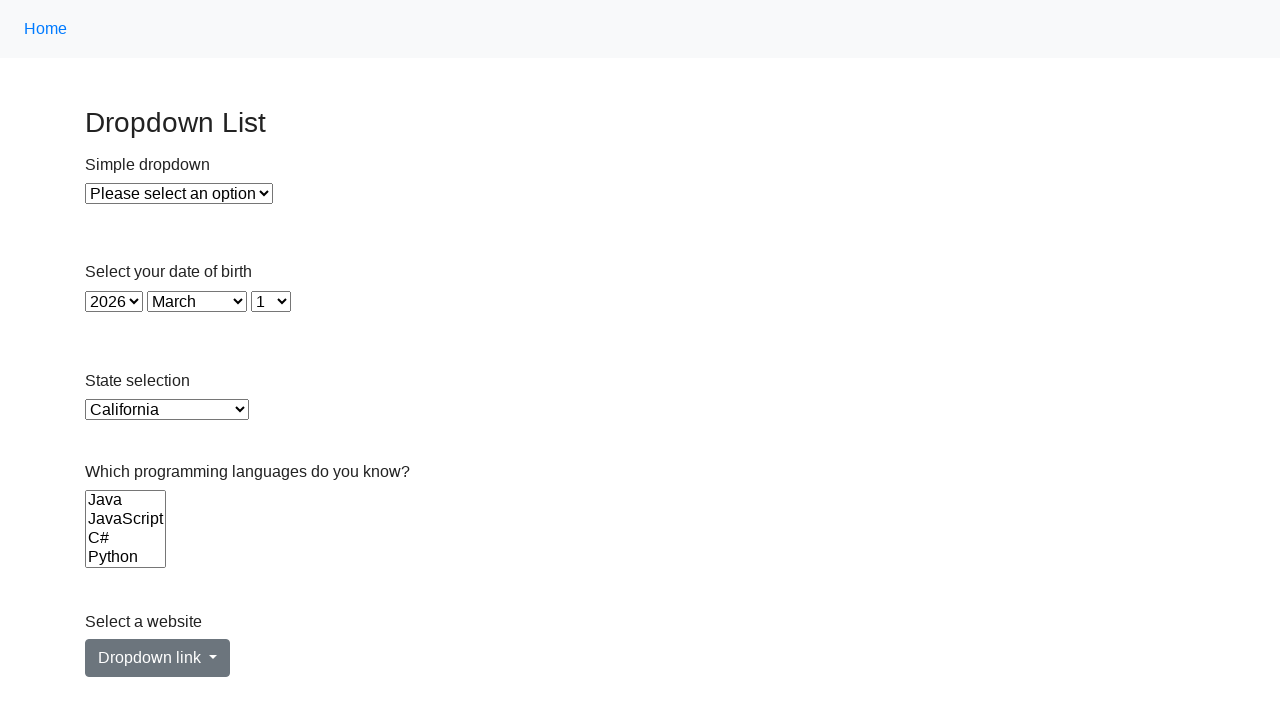